Tests handling of different types of JavaScript alerts including simple alert, confirm dialog, and prompt dialog by accepting them and entering text

Starting URL: https://www.hyrtutorials.com/p/alertsdemo.html

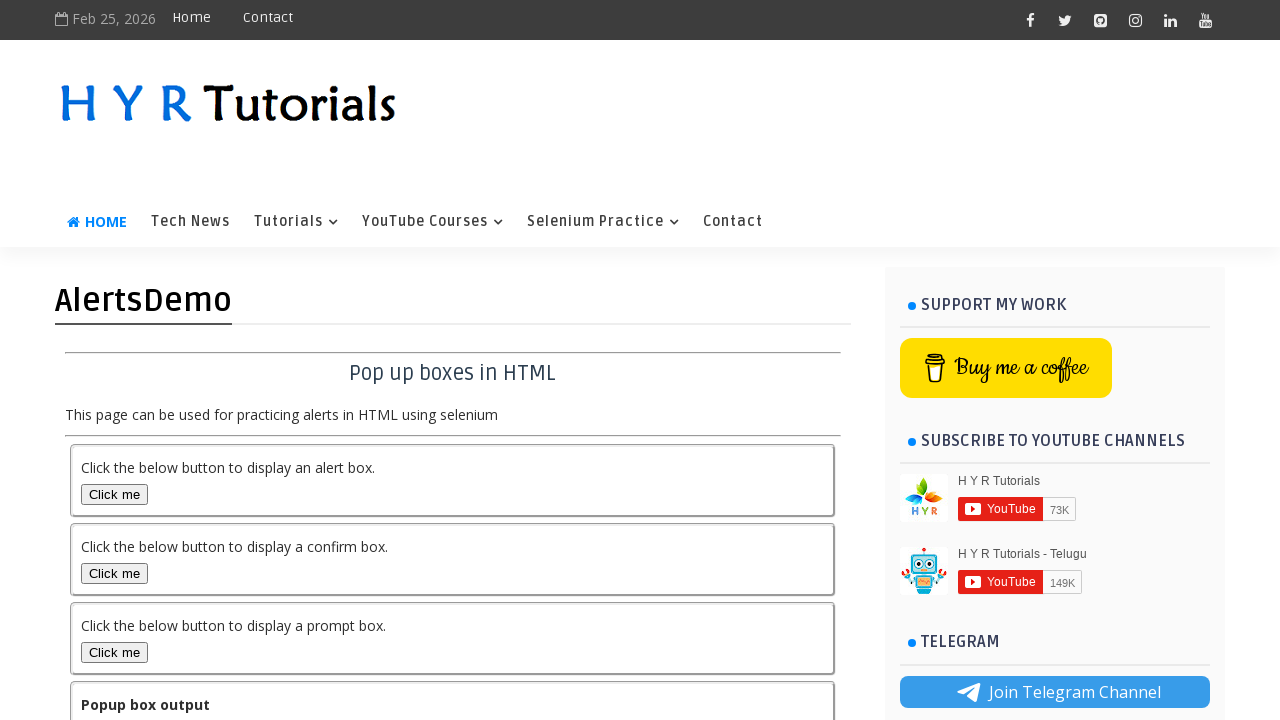

Clicked button to trigger simple alert dialog at (114, 494) on #alertBox
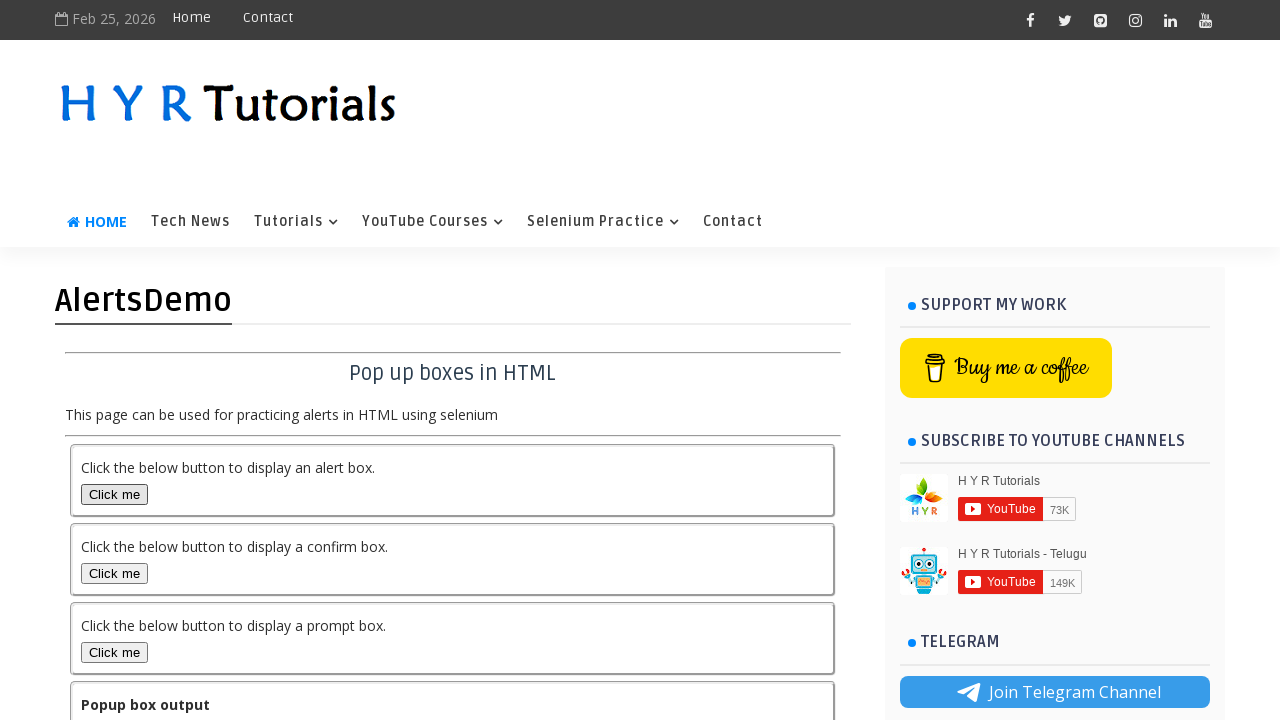

Set up dialog handler to accept alerts
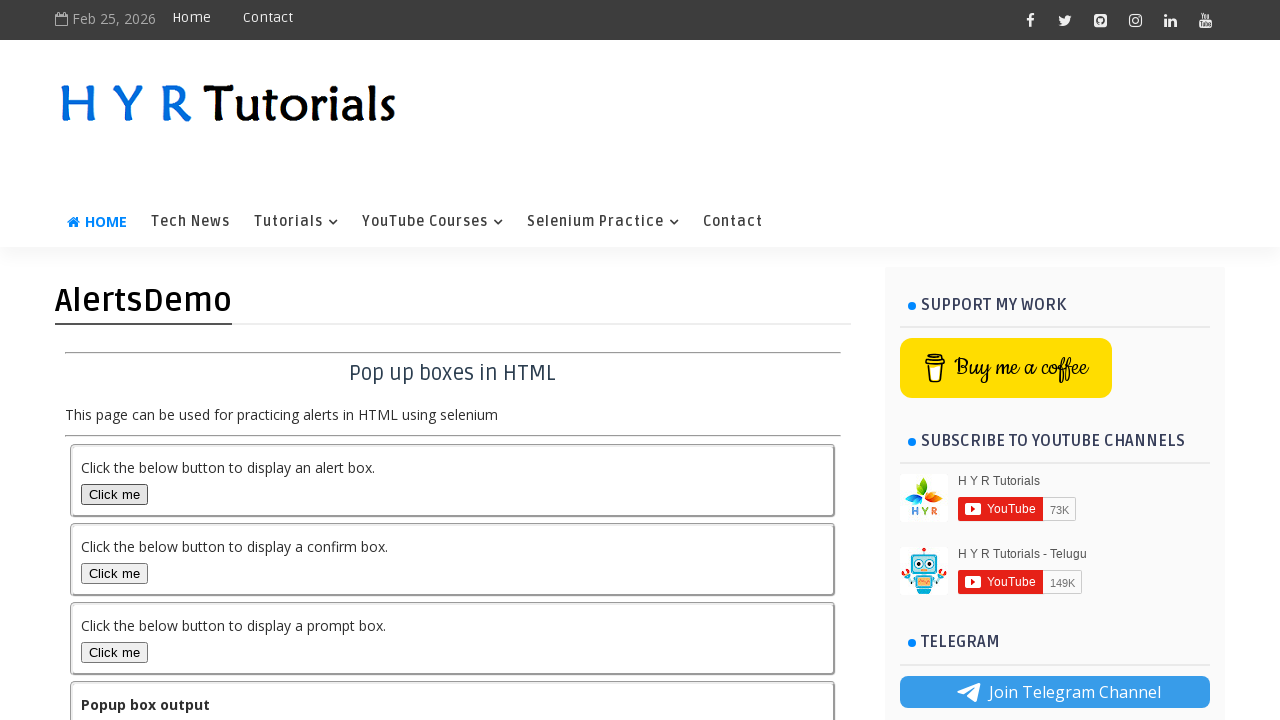

Clicked button to trigger confirm dialog at (114, 573) on #confirmBox
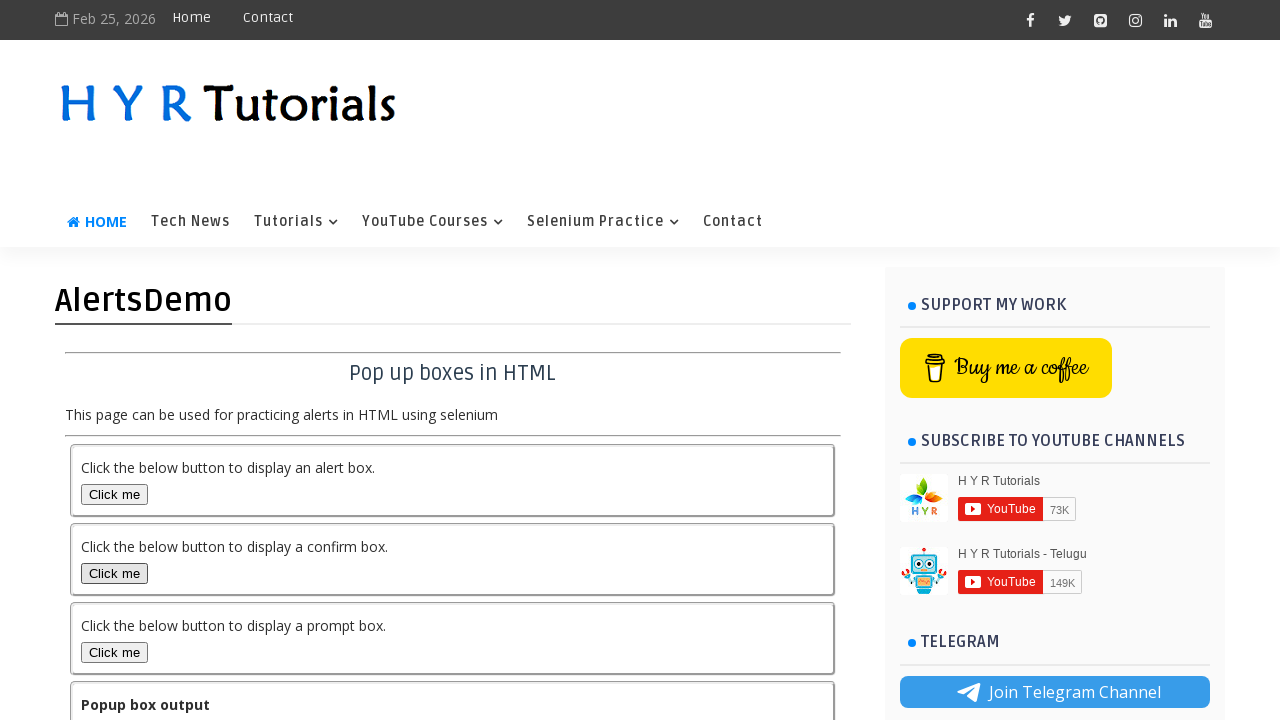

Clicked button to trigger prompt dialog at (114, 652) on #promptBox
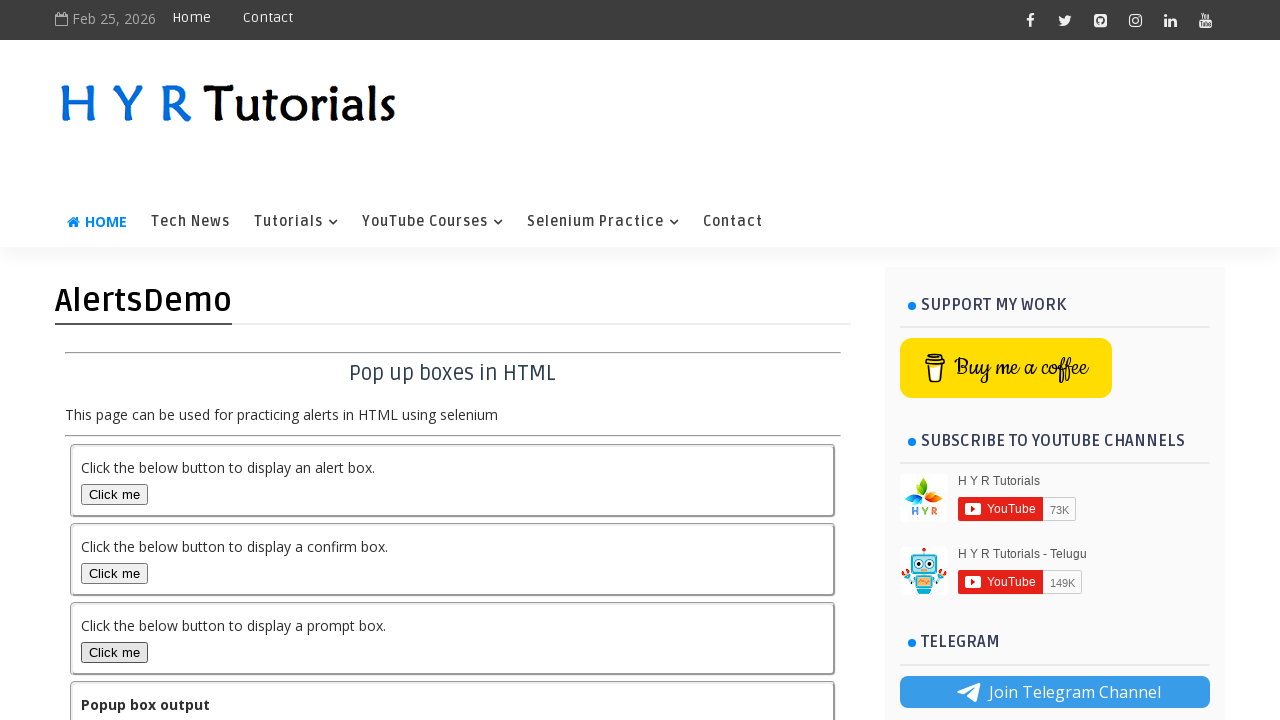

Set up dialog handler to accept prompt and enter text 'Aftab'
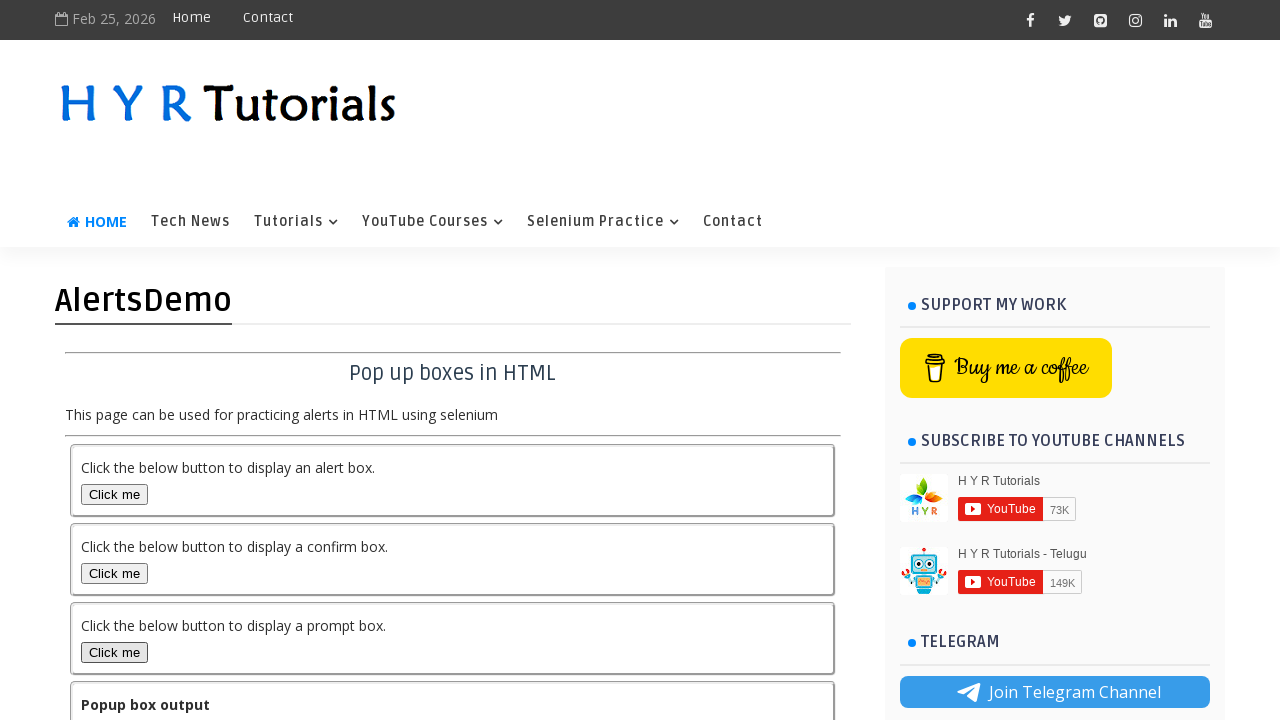

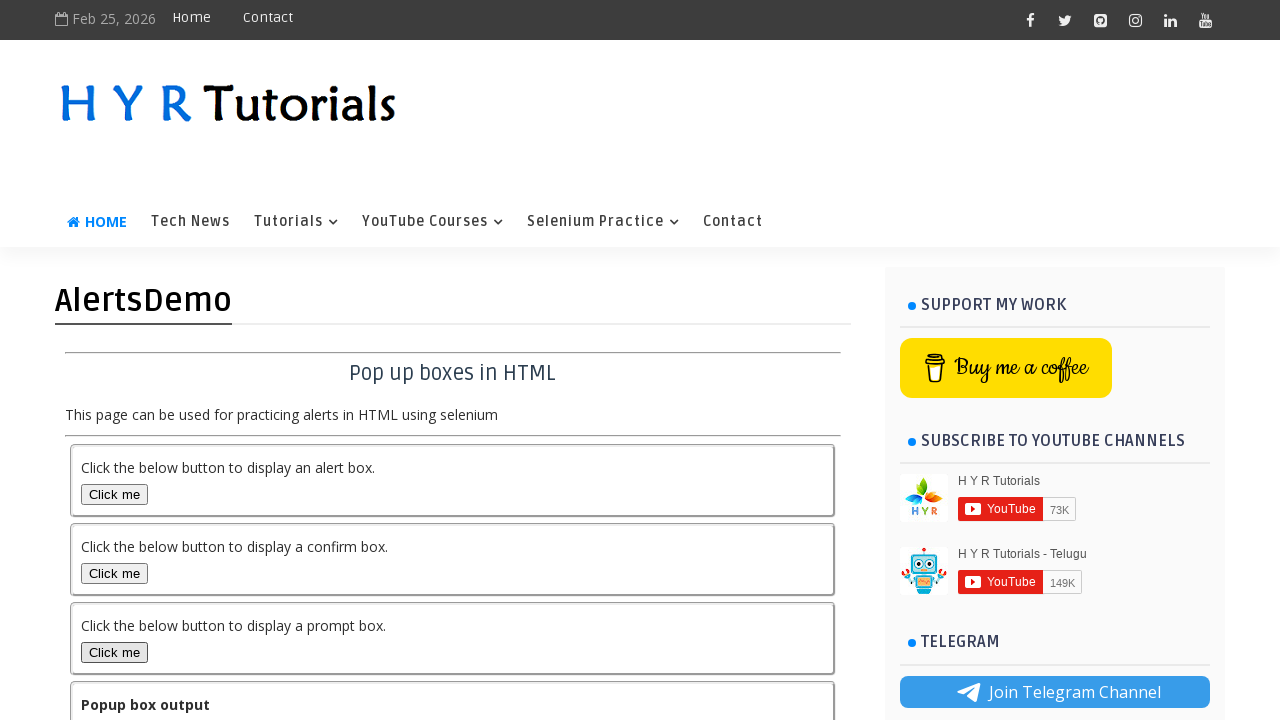